Searches for music on YouTube Music, clicks on the first search result from the card shelf, and clicks the skip button if an ad appears.

Starting URL: https://music.youtube.com/search?q=relaxing+piano+music

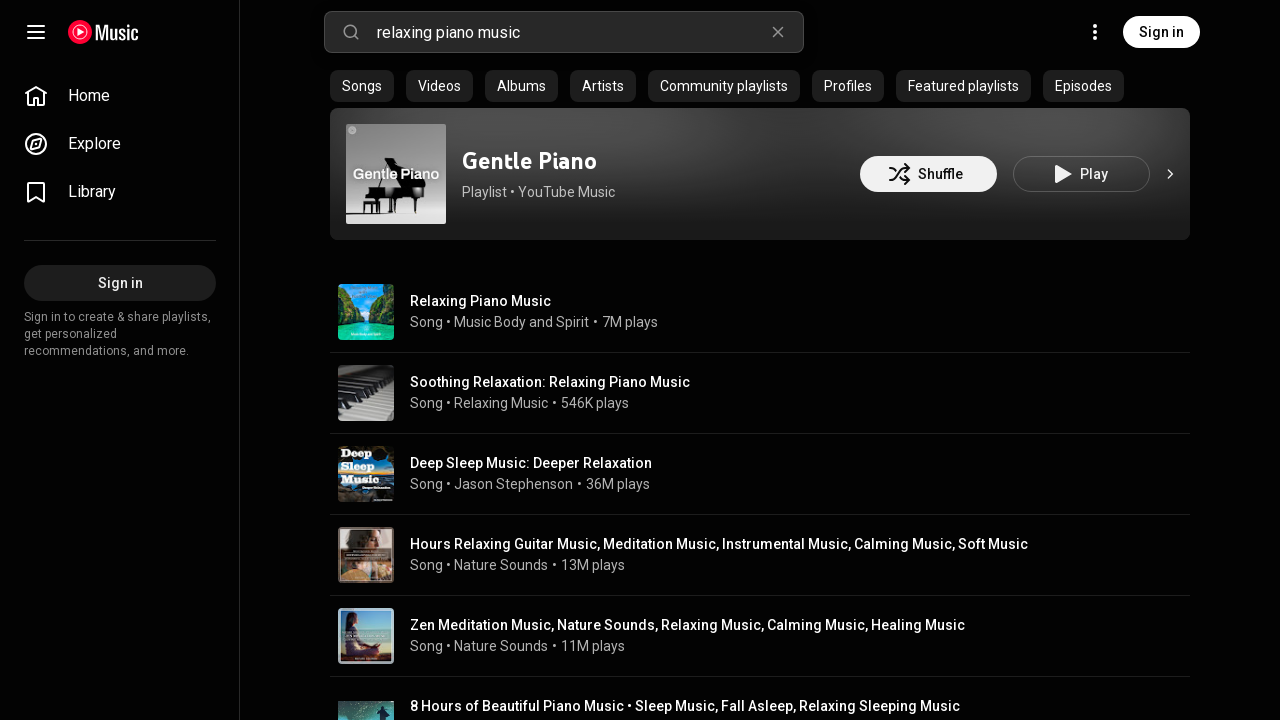

Waited for first search result to load
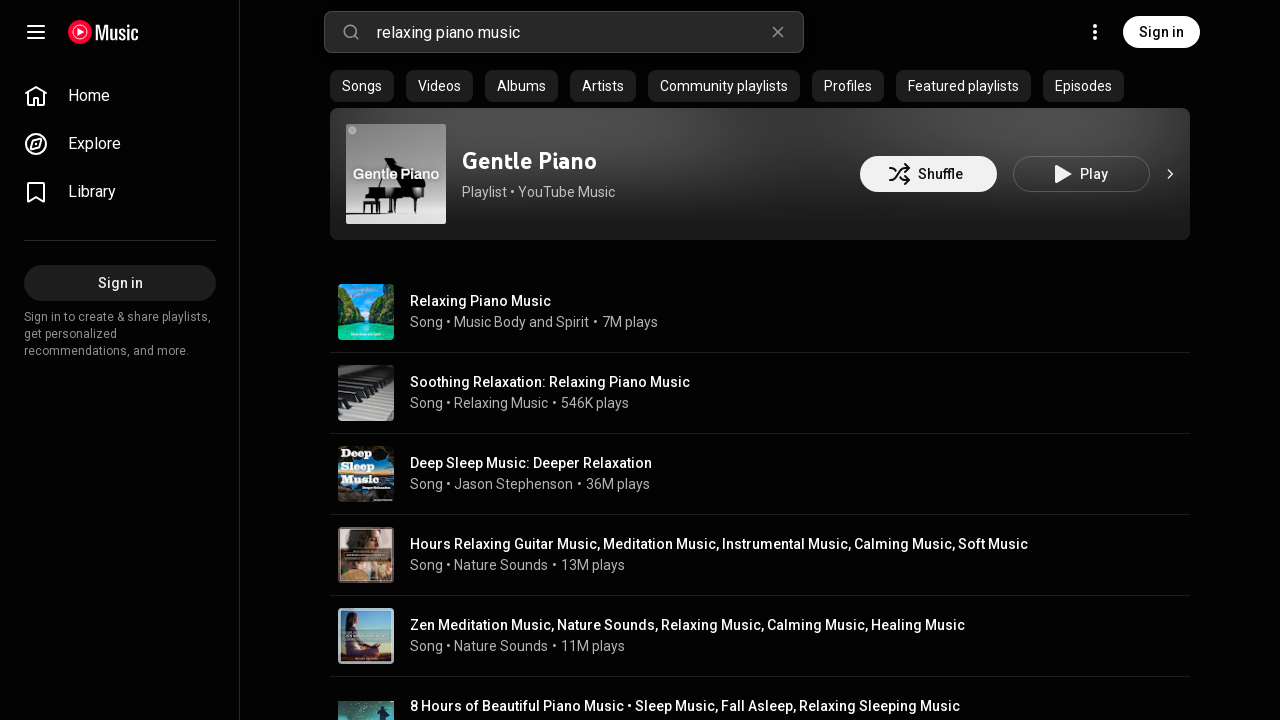

Clicked on first search result from card shelf
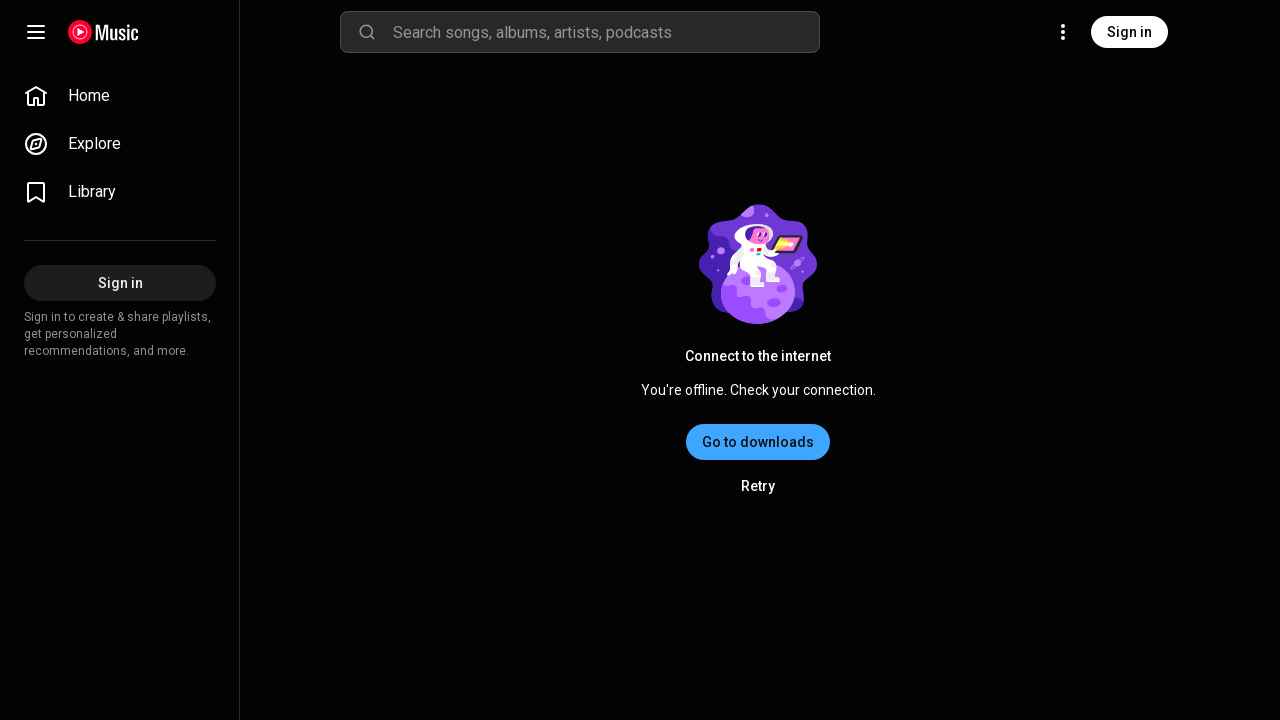

No ad detected - skip button not found
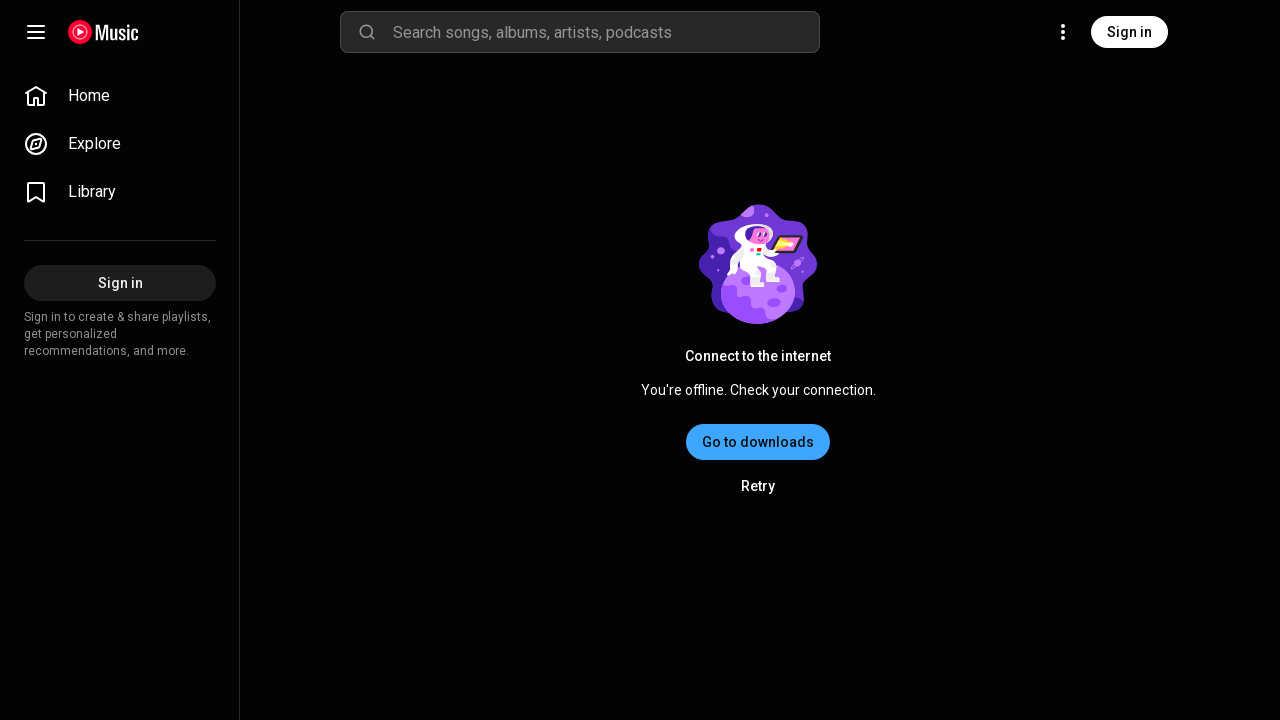

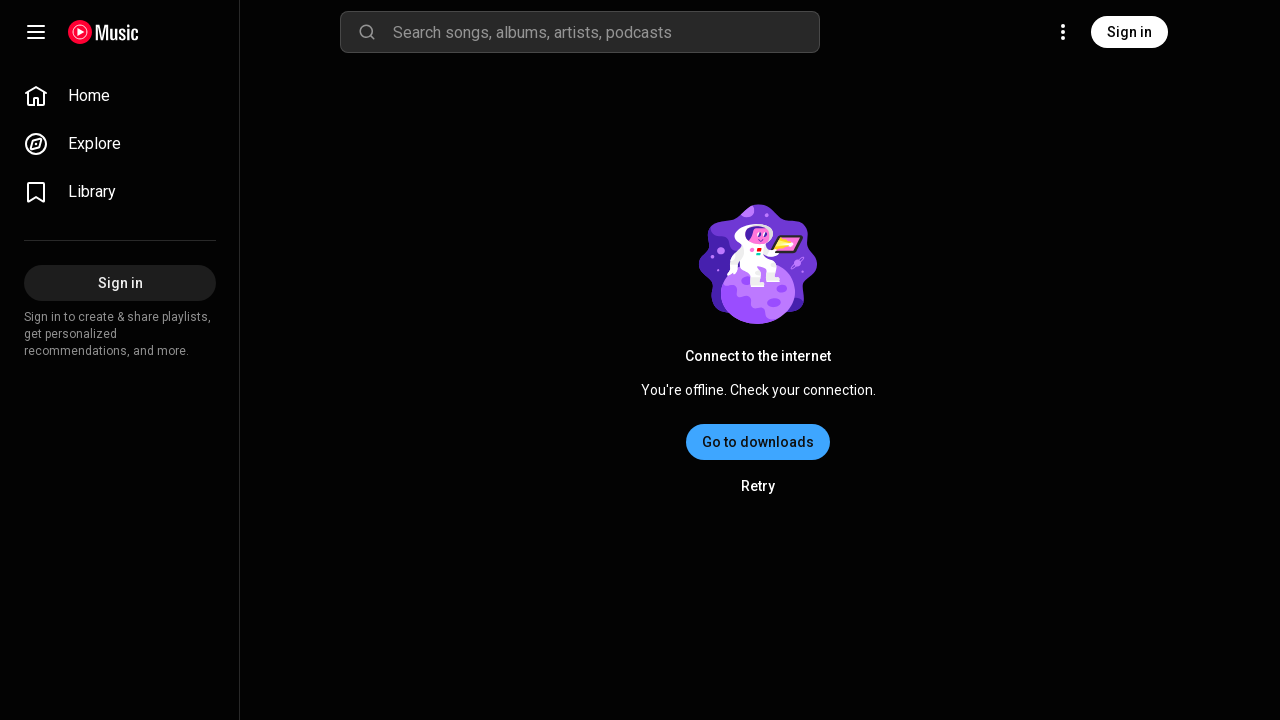